Tests GitHub's advanced search form by filling in search term, repository owner, date range, and language fields, then submitting the form to perform a code search.

Starting URL: https://github.com/search/advanced

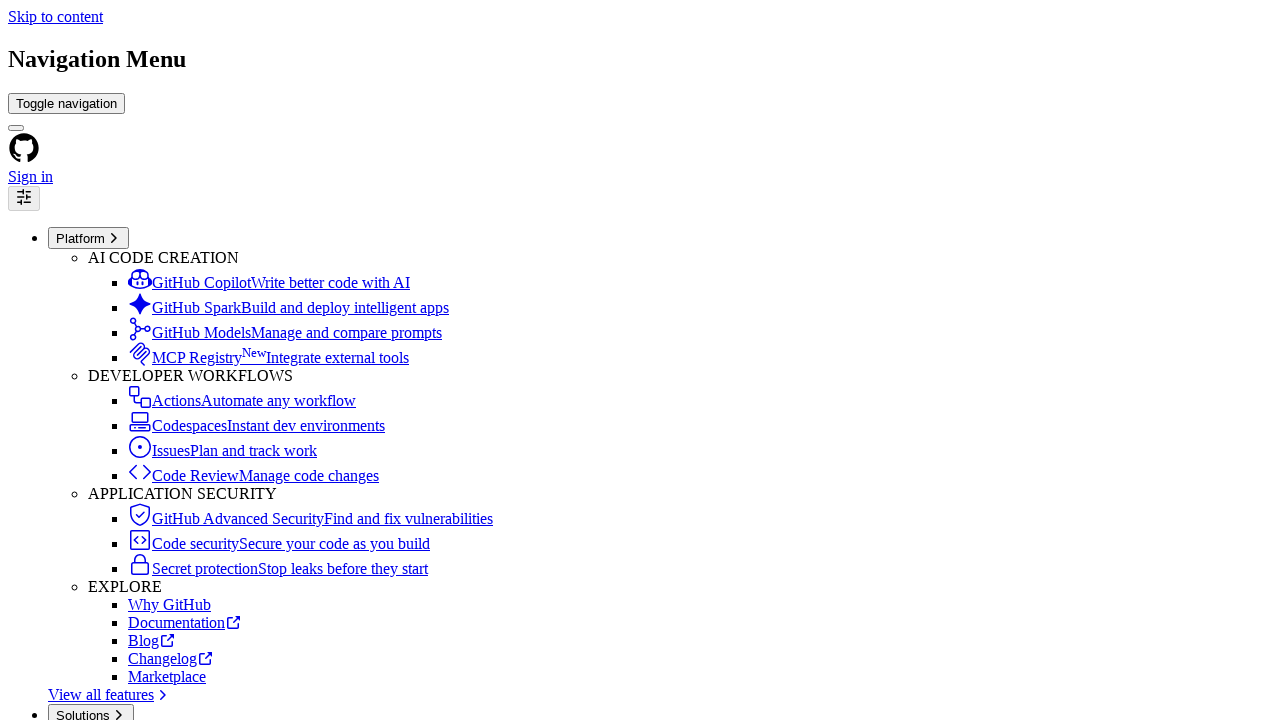

Filled search term field with 'web-scraping' on #adv_code_search input.js-advanced-search-input
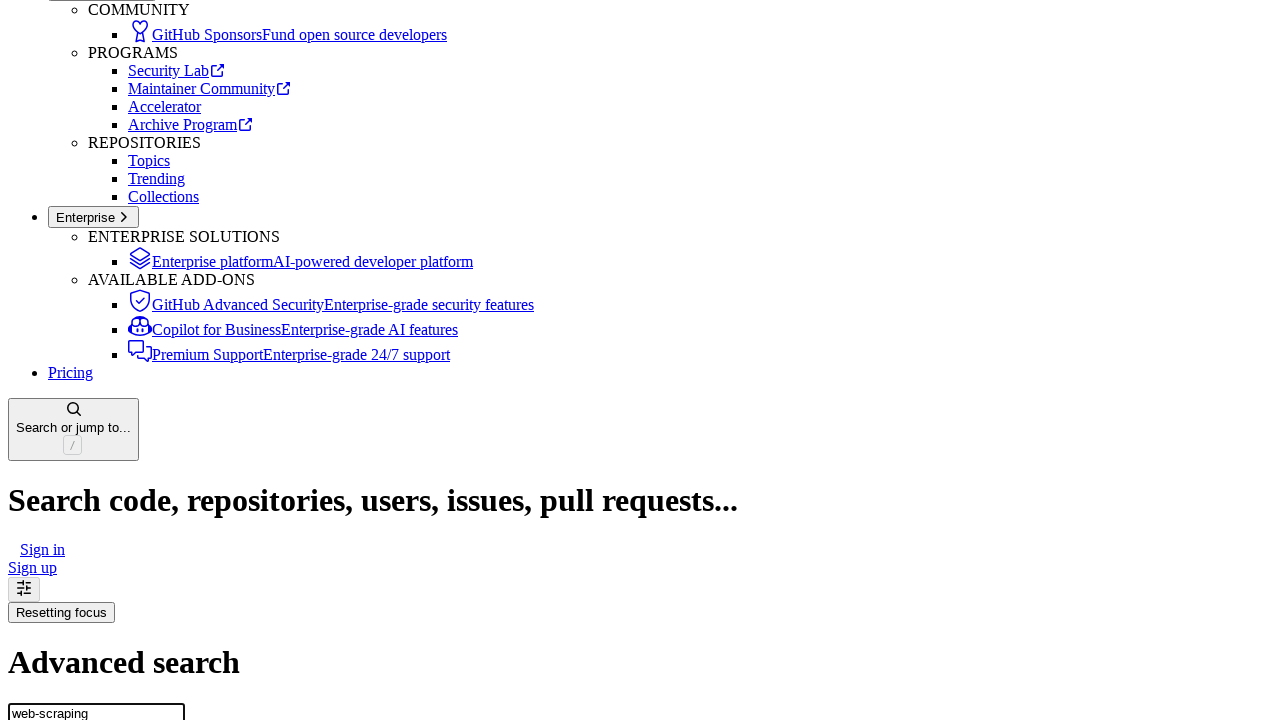

Filled repository owner field with 'microsoft' on #search_from
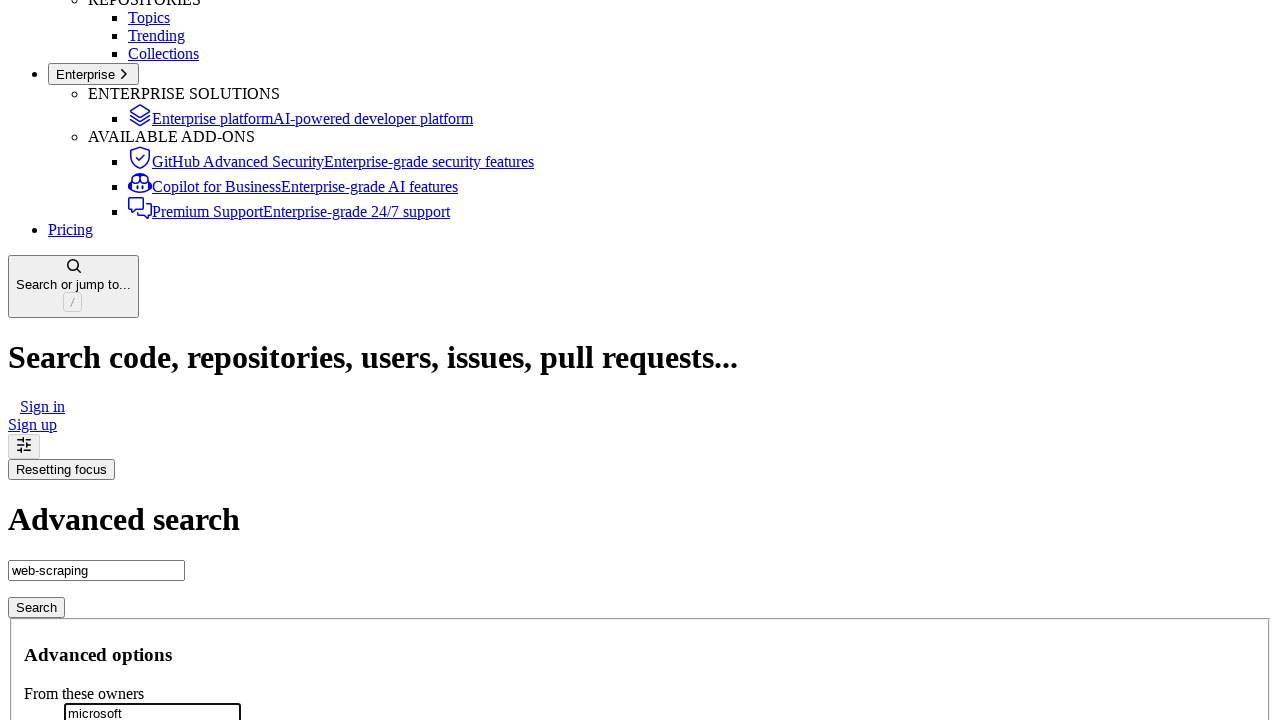

Filled date range field with '>2020' on #search_date
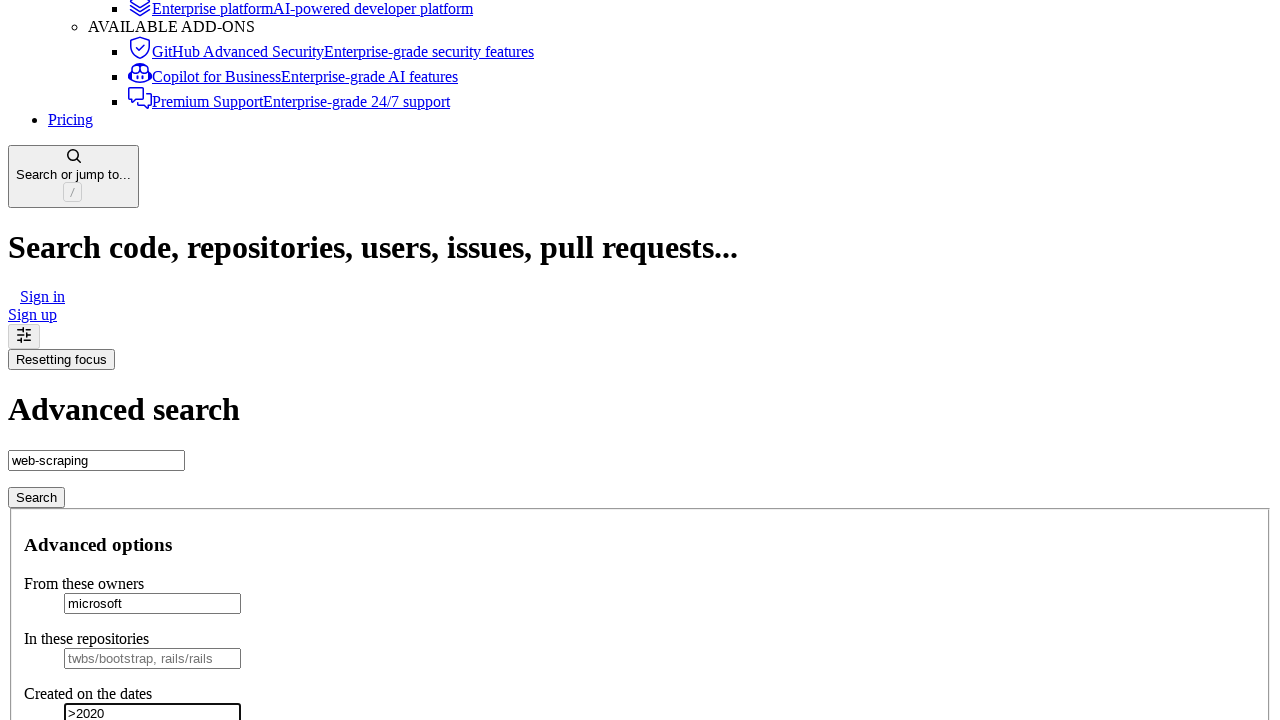

Selected 'JavaScript' as the programming language on select#search_language
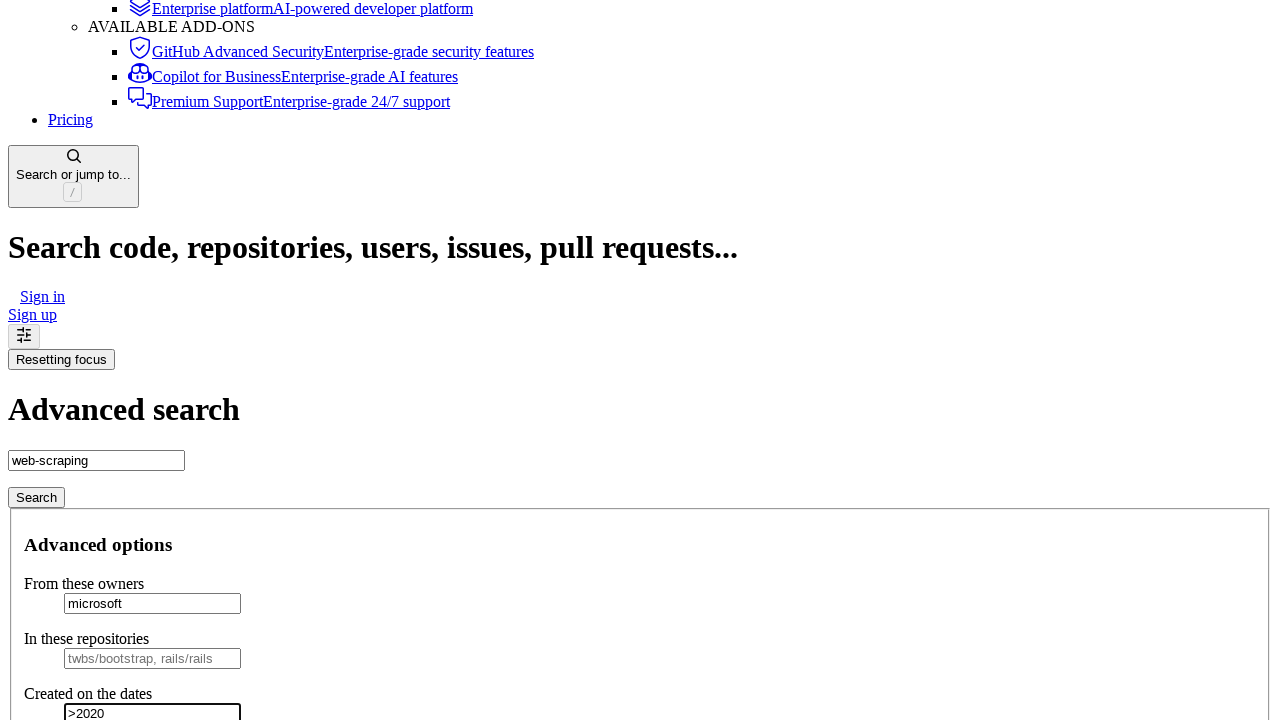

Clicked submit button to perform code search at (36, 497) on #adv_code_search button[type="submit"]
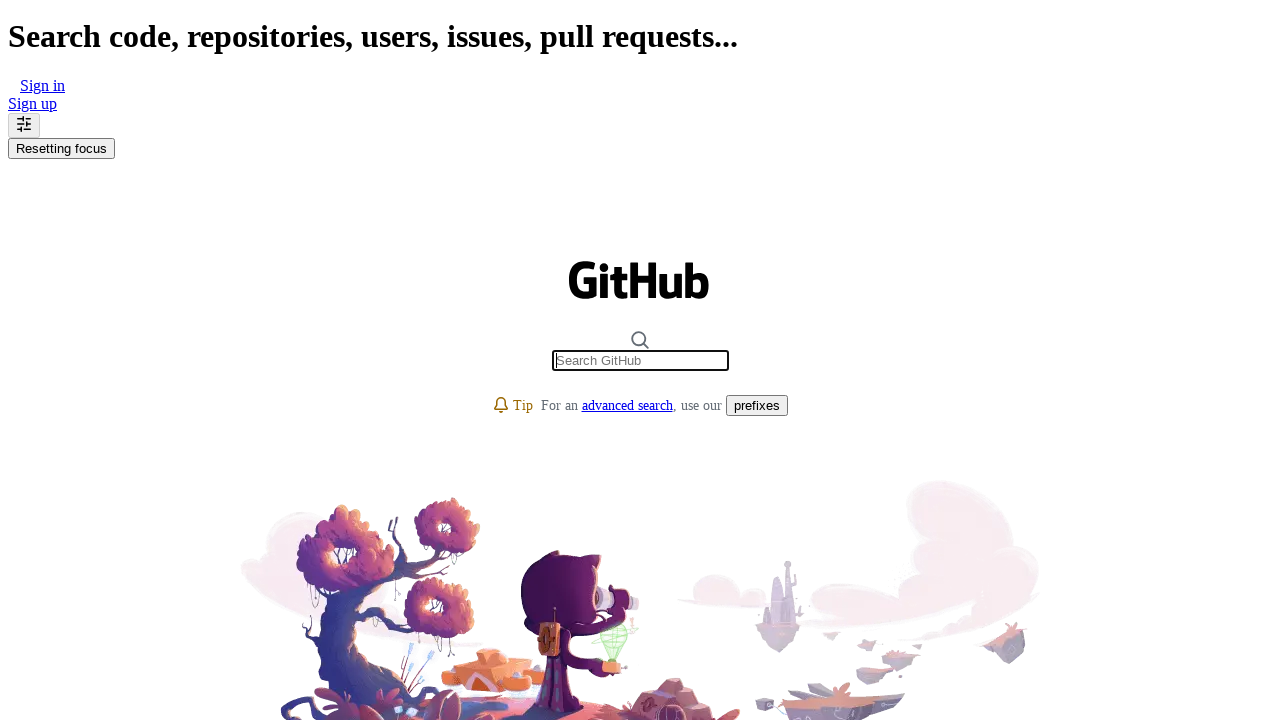

Search results page loaded successfully
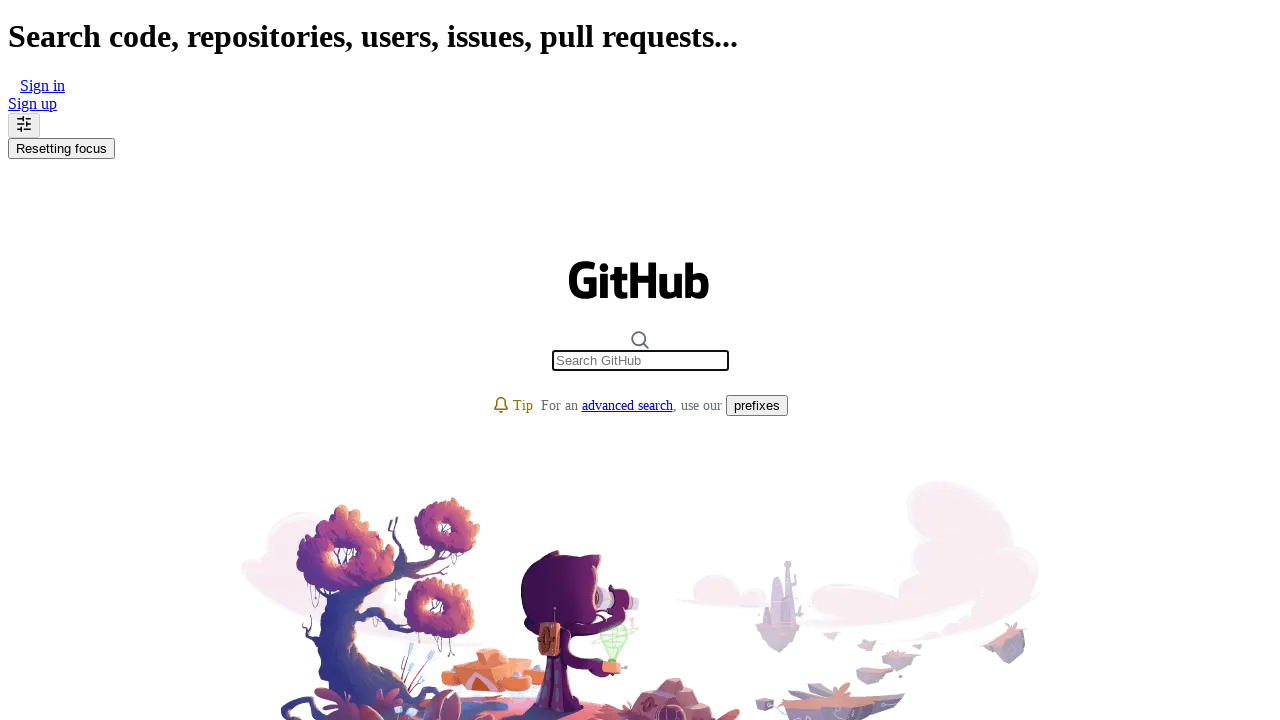

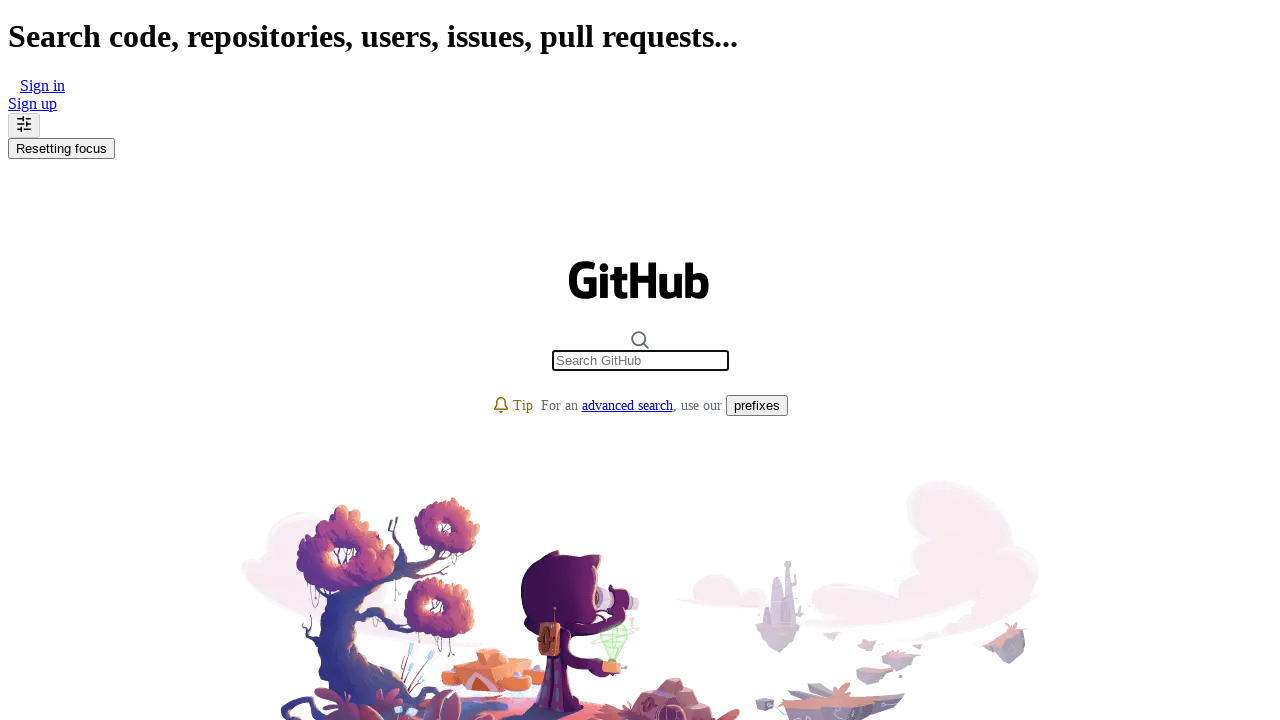